Demonstrates handling of stale element references by filling an email field, refreshing the page, and filling it again

Starting URL: https://naveenautomationlabs.com/opencart/index.php?route=account/login

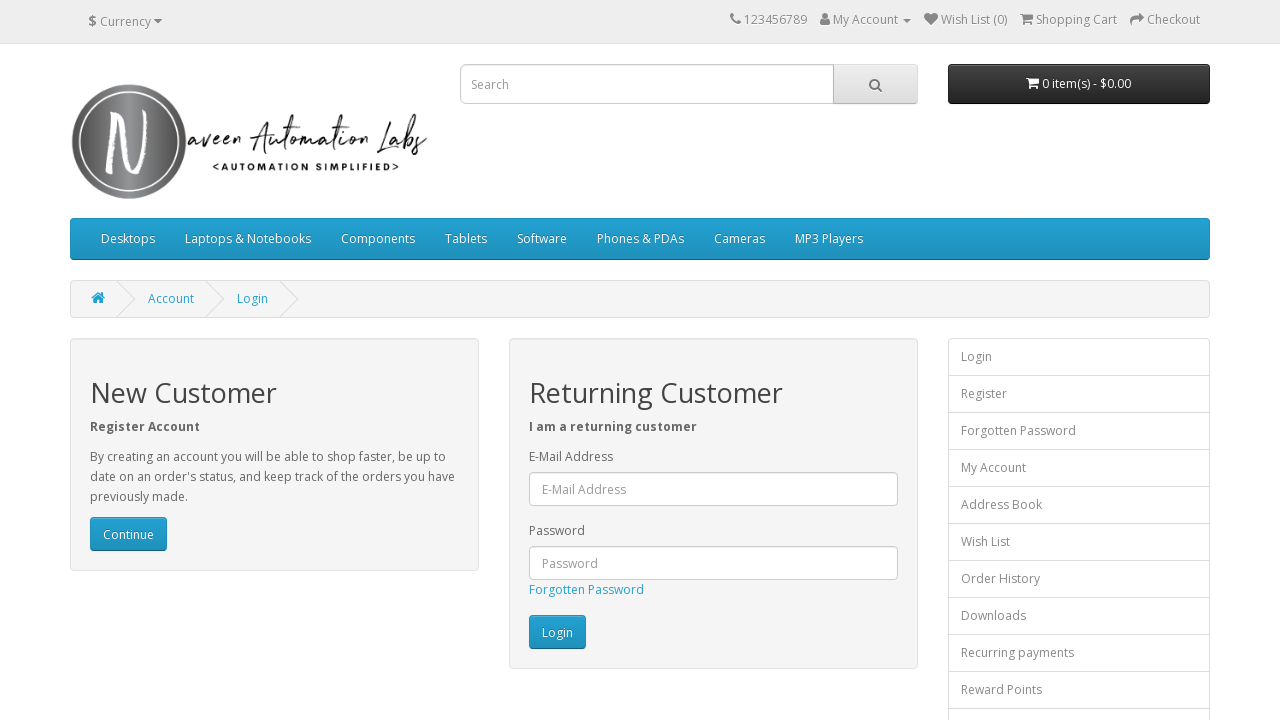

Filled email field with 'tom@gmail.com' on #input-email
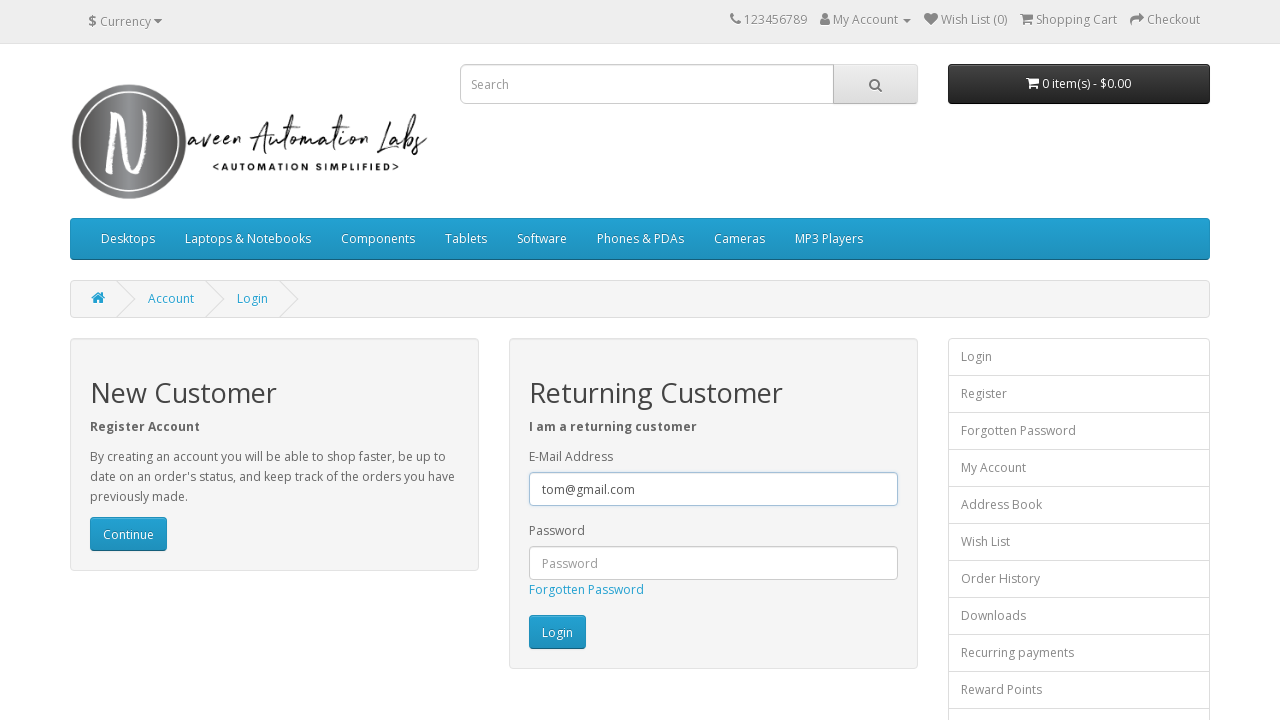

Refreshed the page to simulate stale element scenario
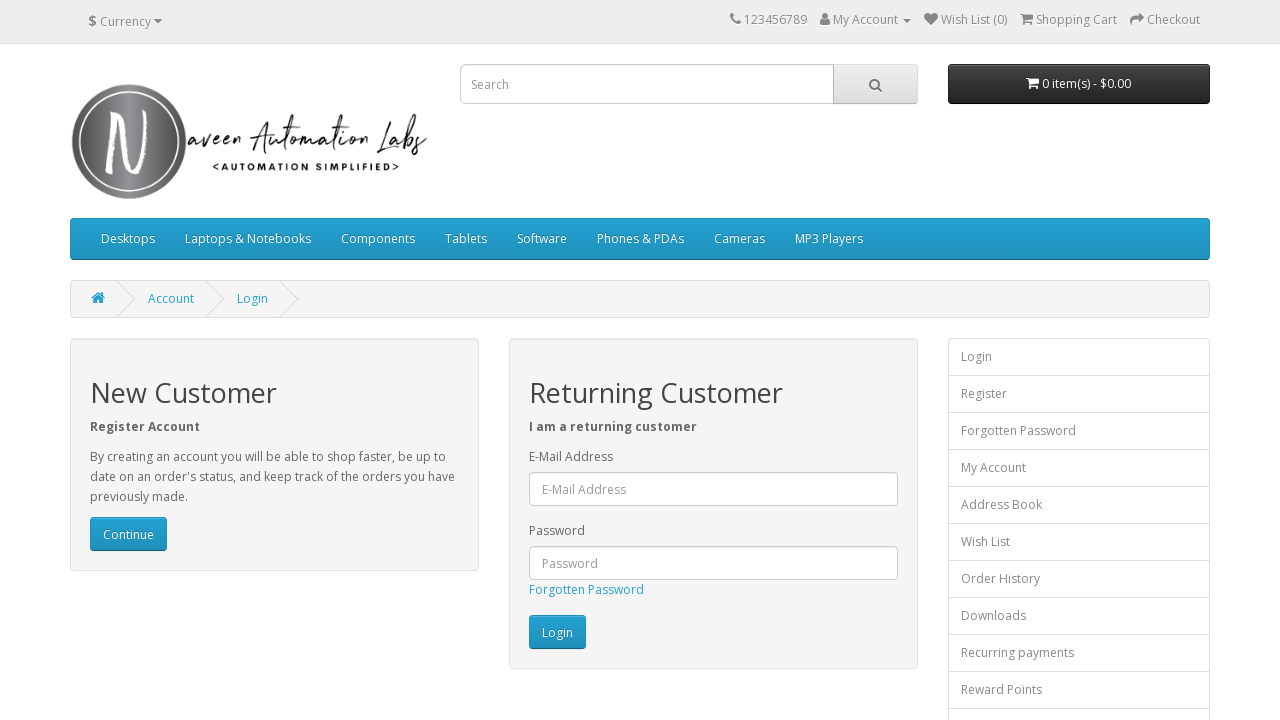

Filled email field again with 'naveen@gmail.com' after page refresh on #input-email
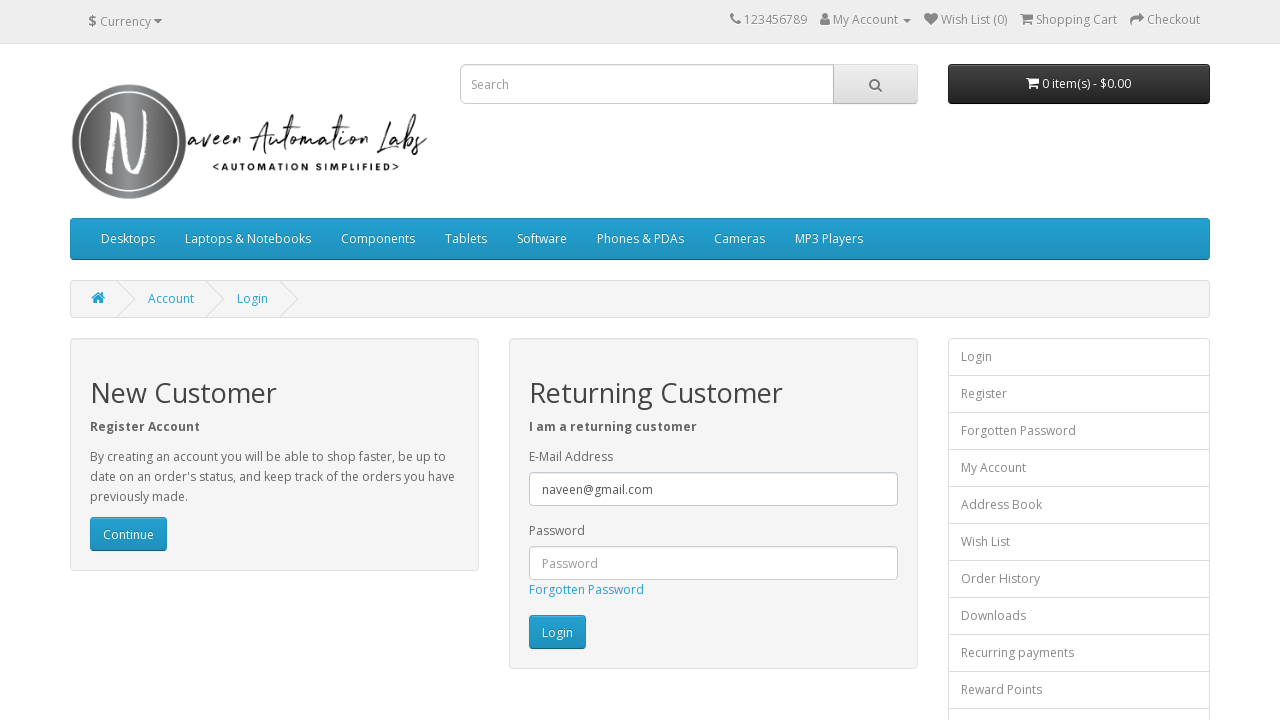

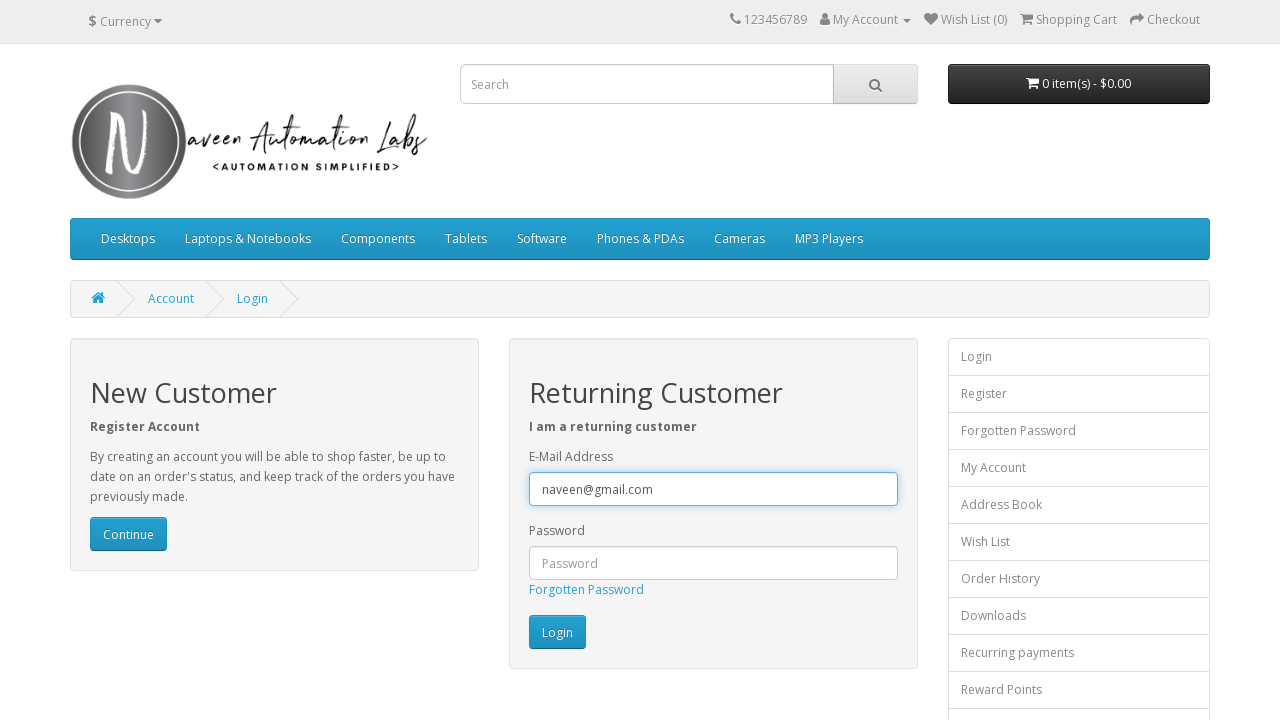